Tests text box form by filling in user name, email, and address fields, then submitting the form

Starting URL: https://demoqa.com/text-box

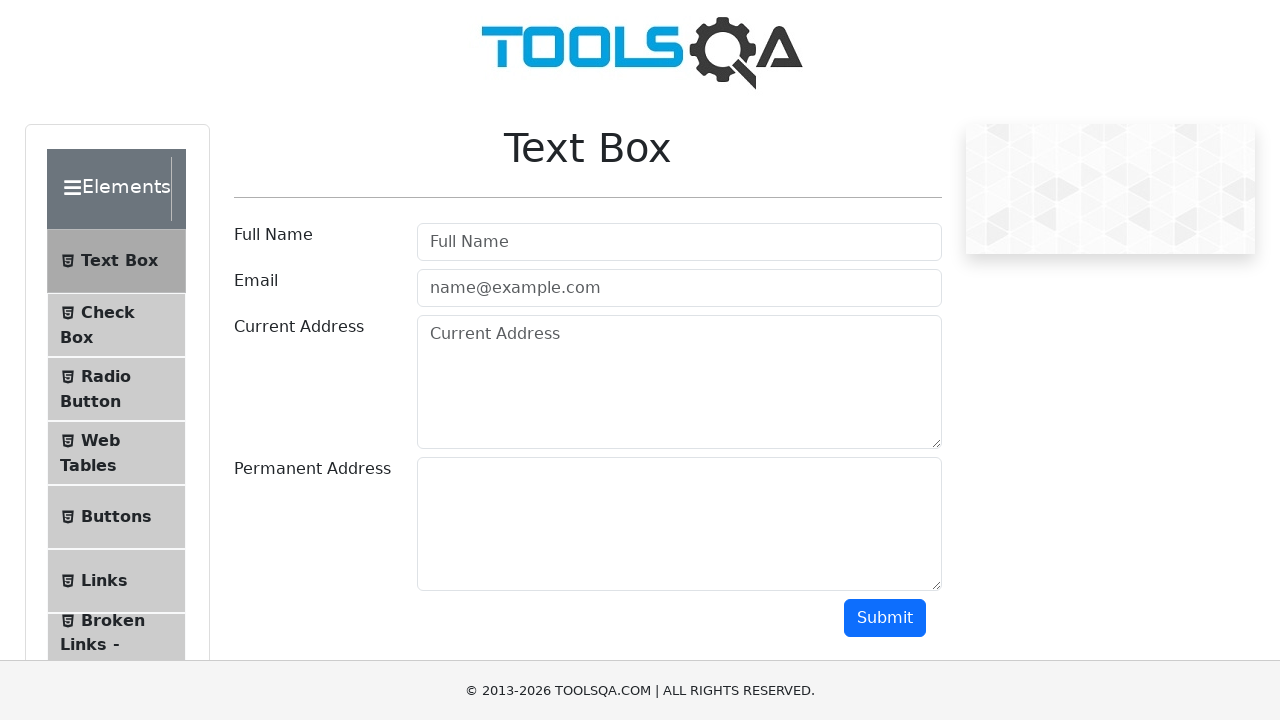

Filled user name field with 'Ishan' on #userName
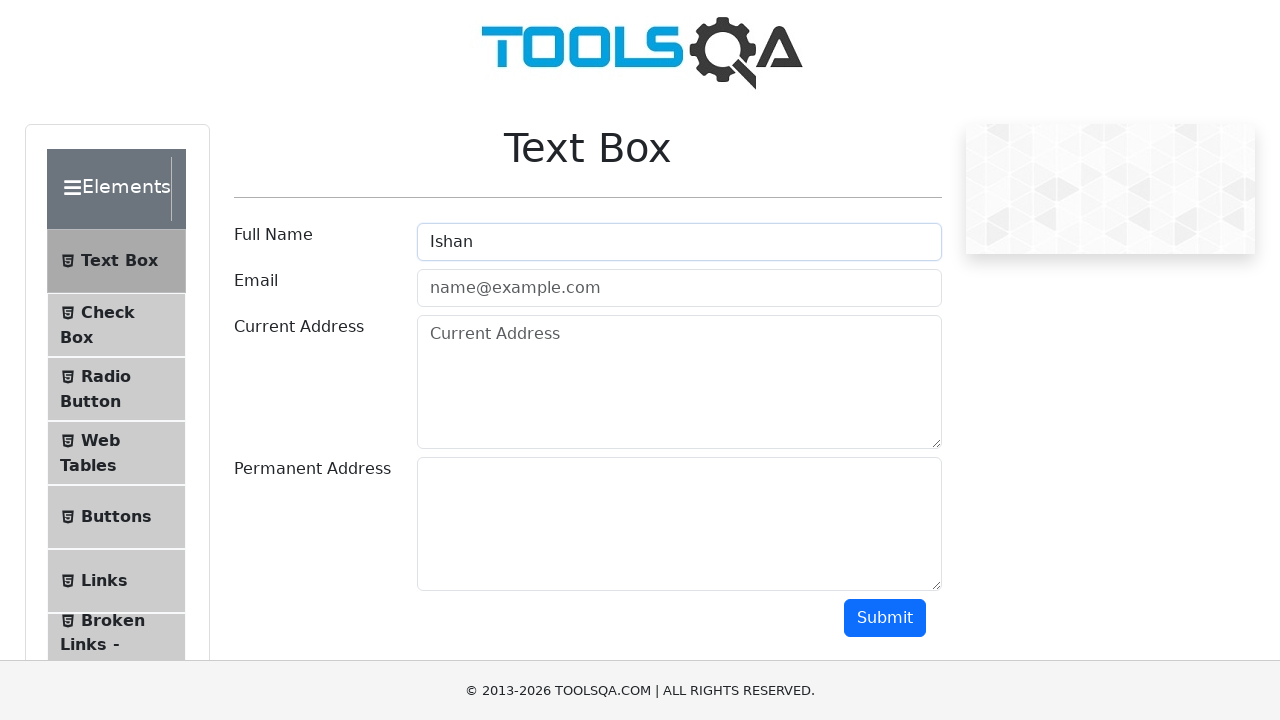

Filled email field with 'ishan.n@simformsolutions.com' on #userEmail
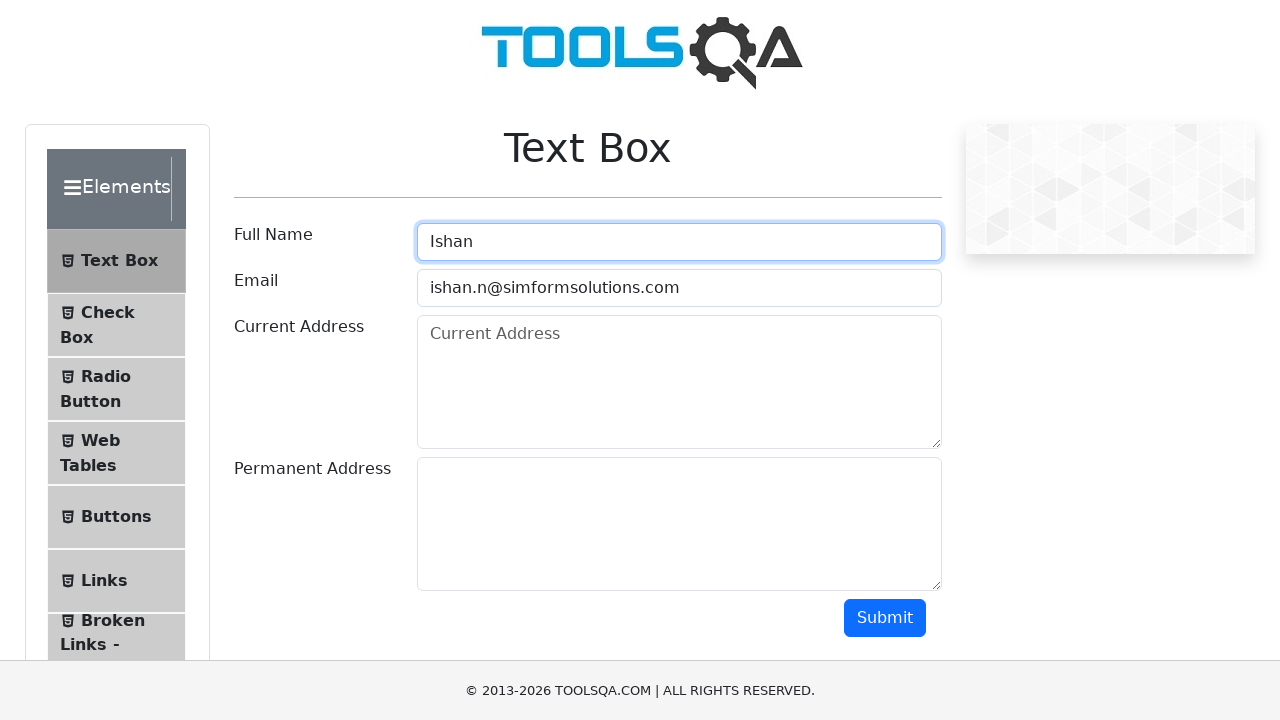

Filled current address field with '5th floor simform solutions' on #currentAddress
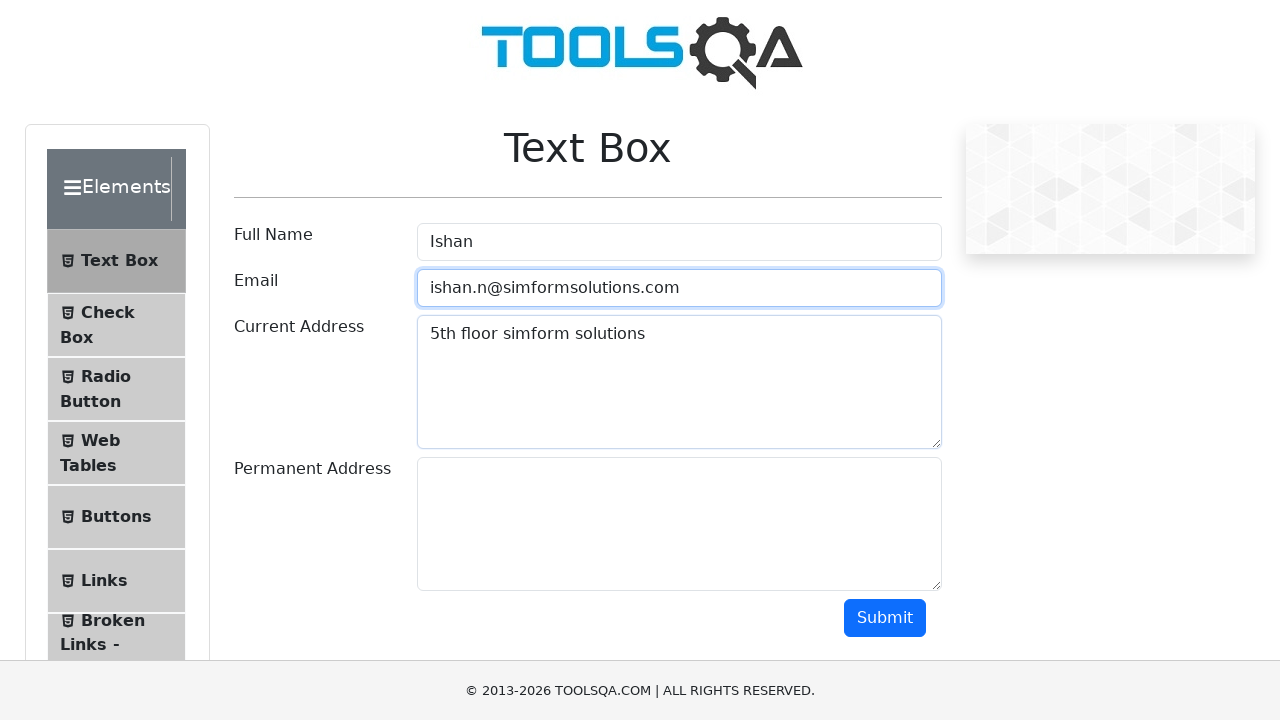

Clicked submit button to submit the text box form at (885, 618) on #submit
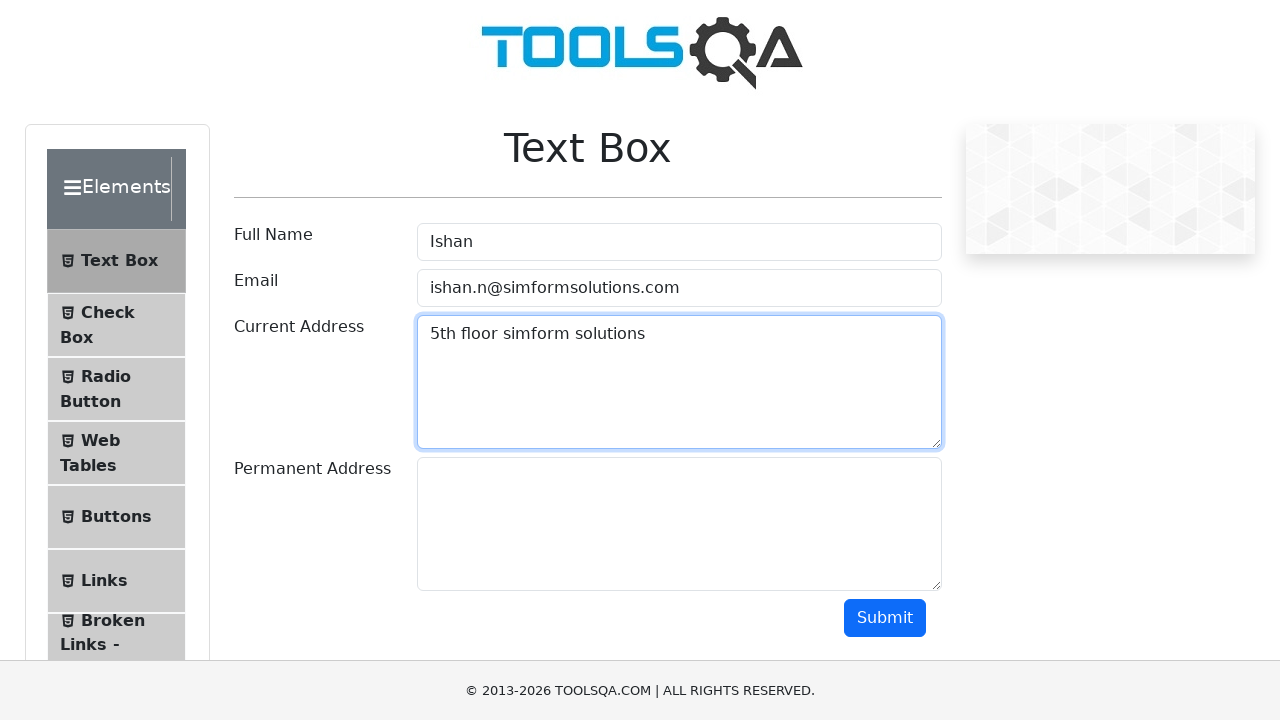

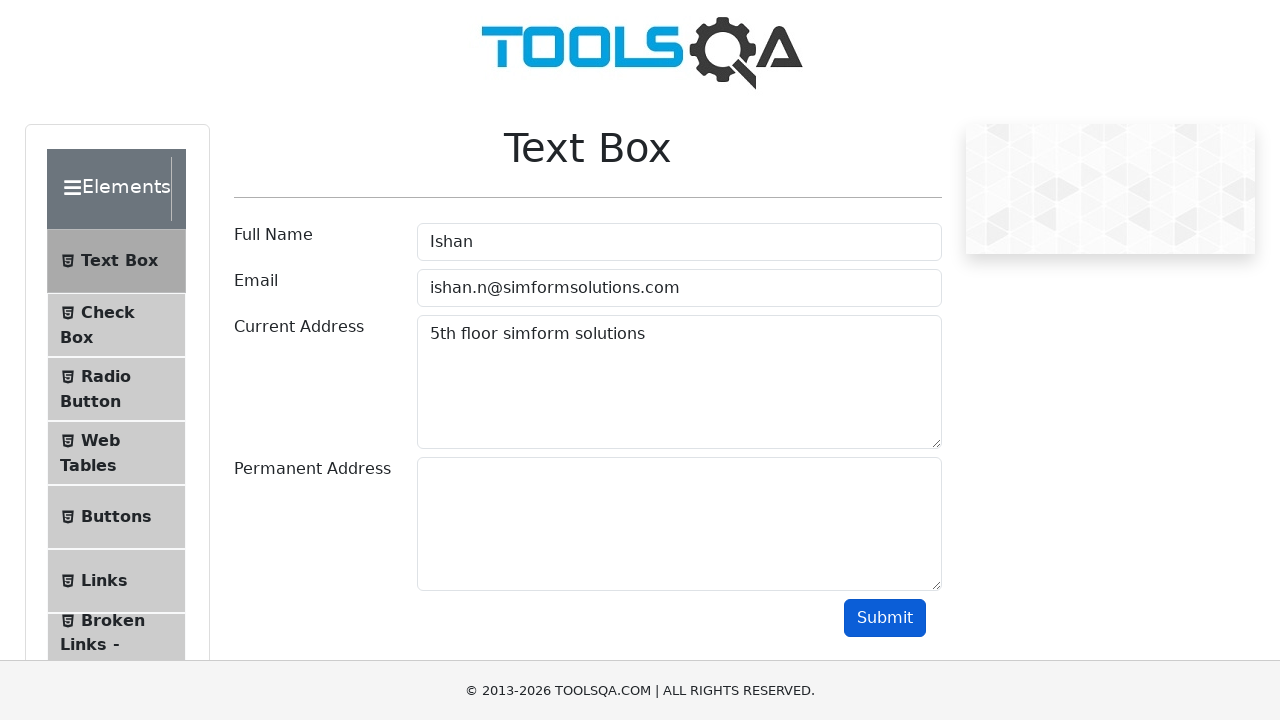